Navigates to the Context Menu page, right-clicks to trigger an alert, accepts the alert, and verifies it is closed

Starting URL: https://the-internet.herokuapp.com/

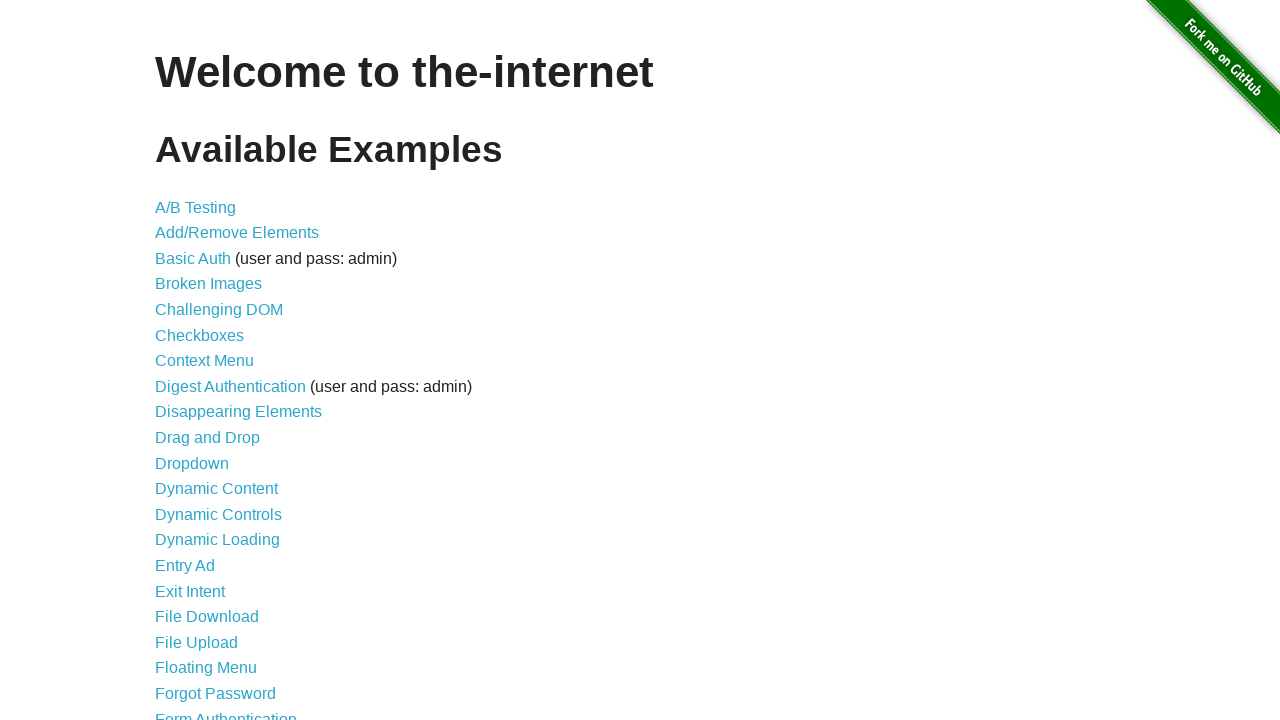

Waited for h1 element to load on page
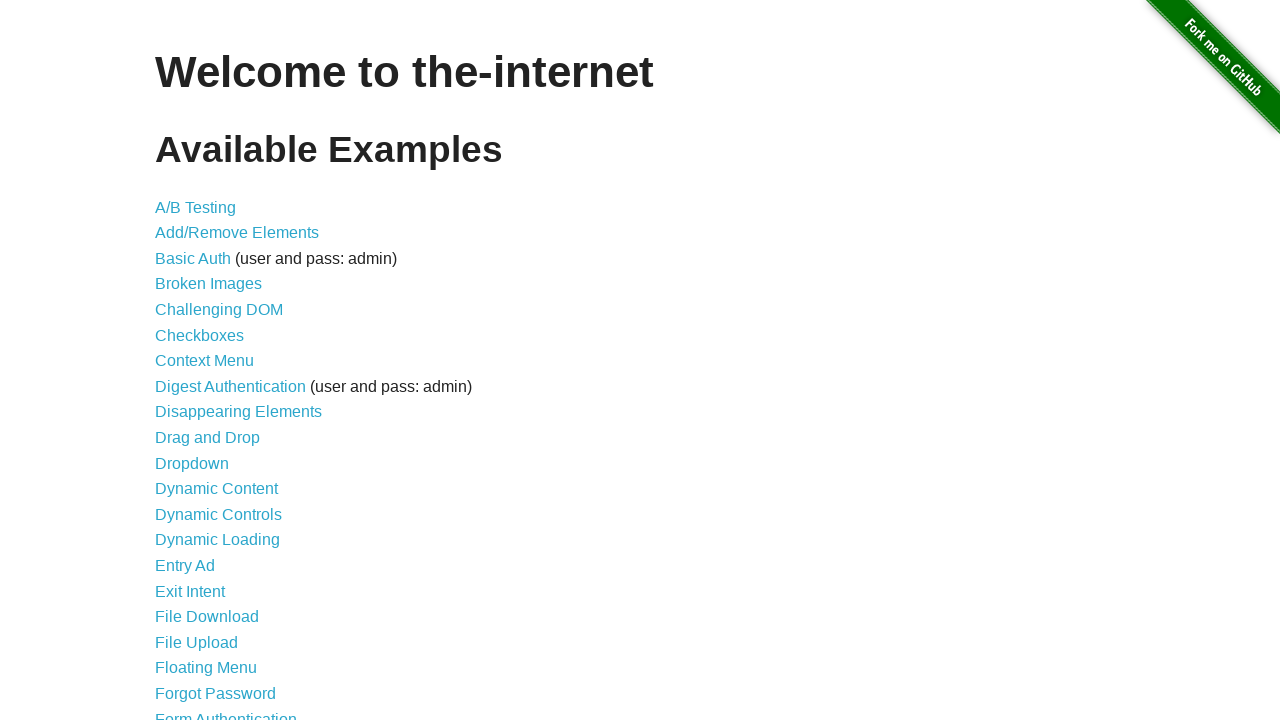

Clicked on Context Menu link at (204, 361) on xpath=//a[normalize-space()='Context Menu']
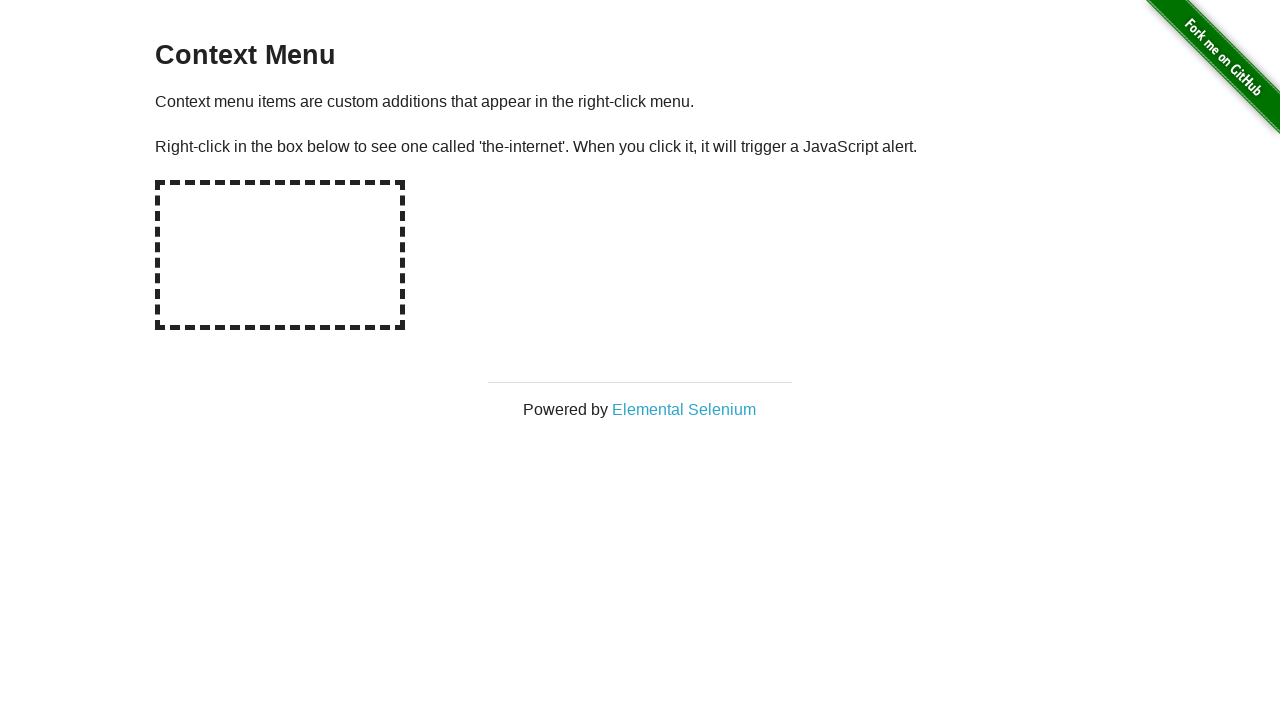

Waited for hot-spot box element to load
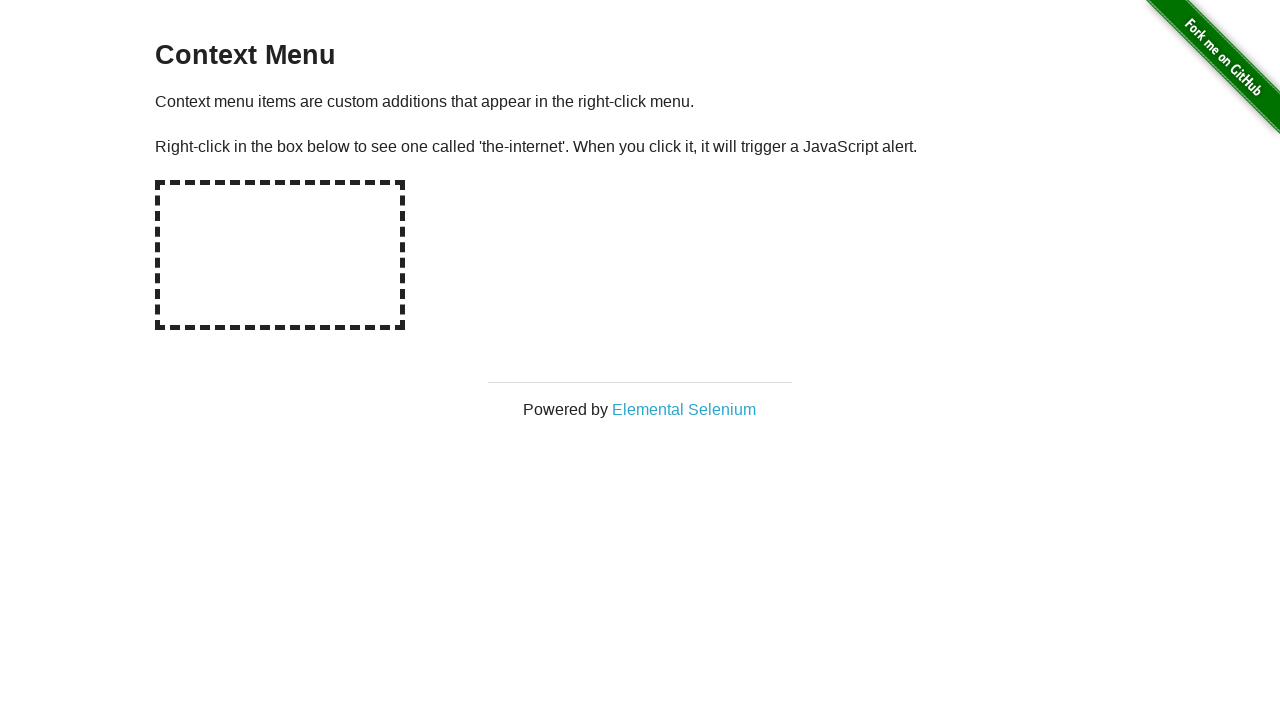

Set up dialog handler to accept alert with message verification
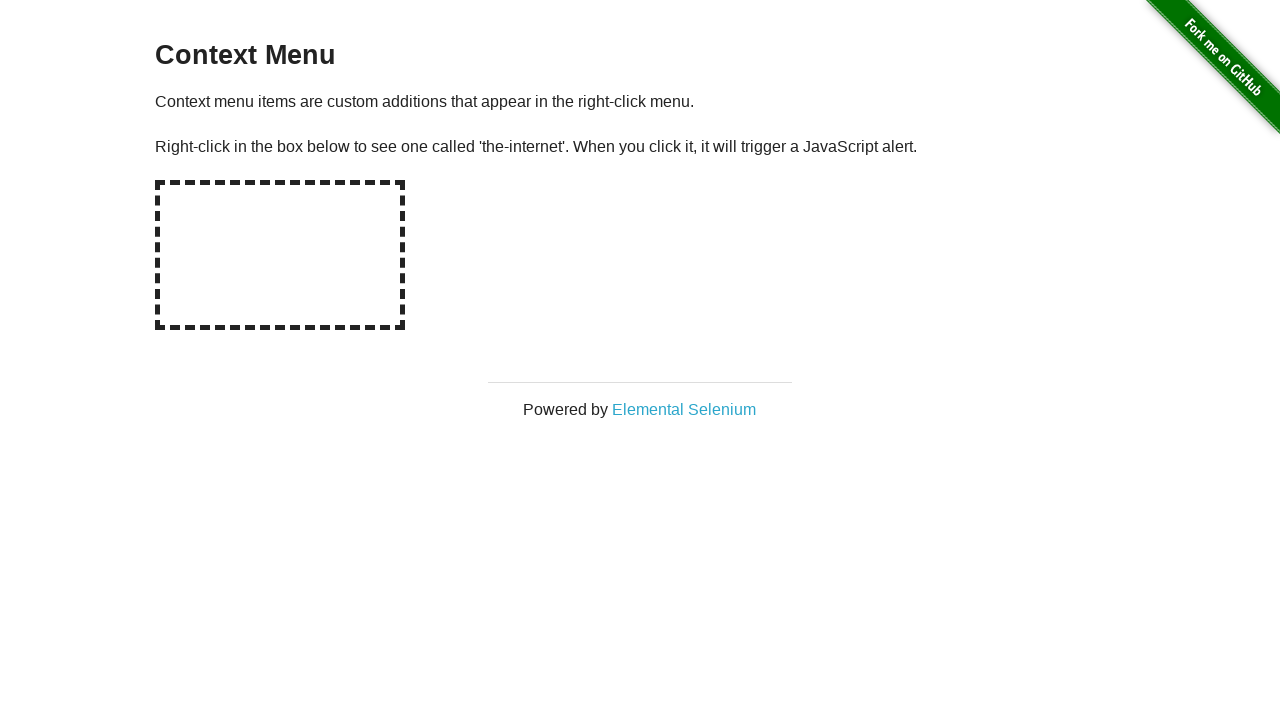

Right-clicked on hot-spot box to trigger context menu alert at (280, 255) on #hot-spot
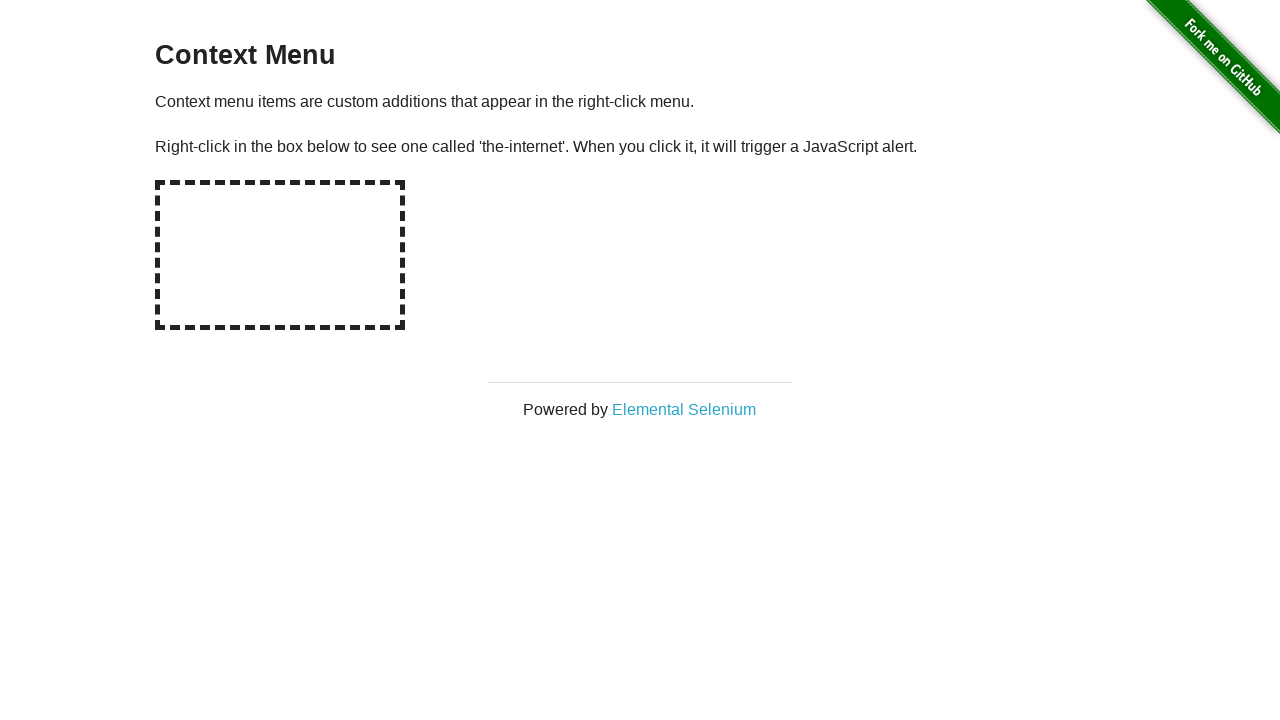

Waited 500ms for alert to be processed
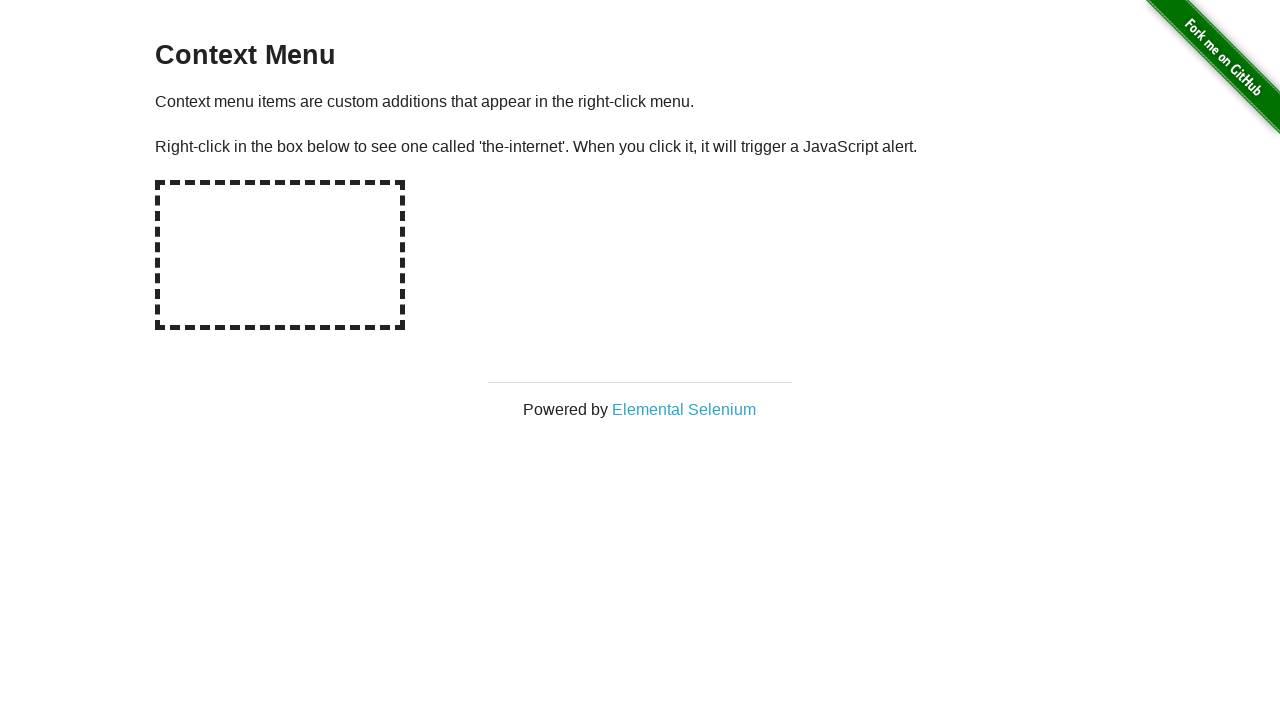

Verified alert is closed and page is interactive by confirming hot-spot element is available
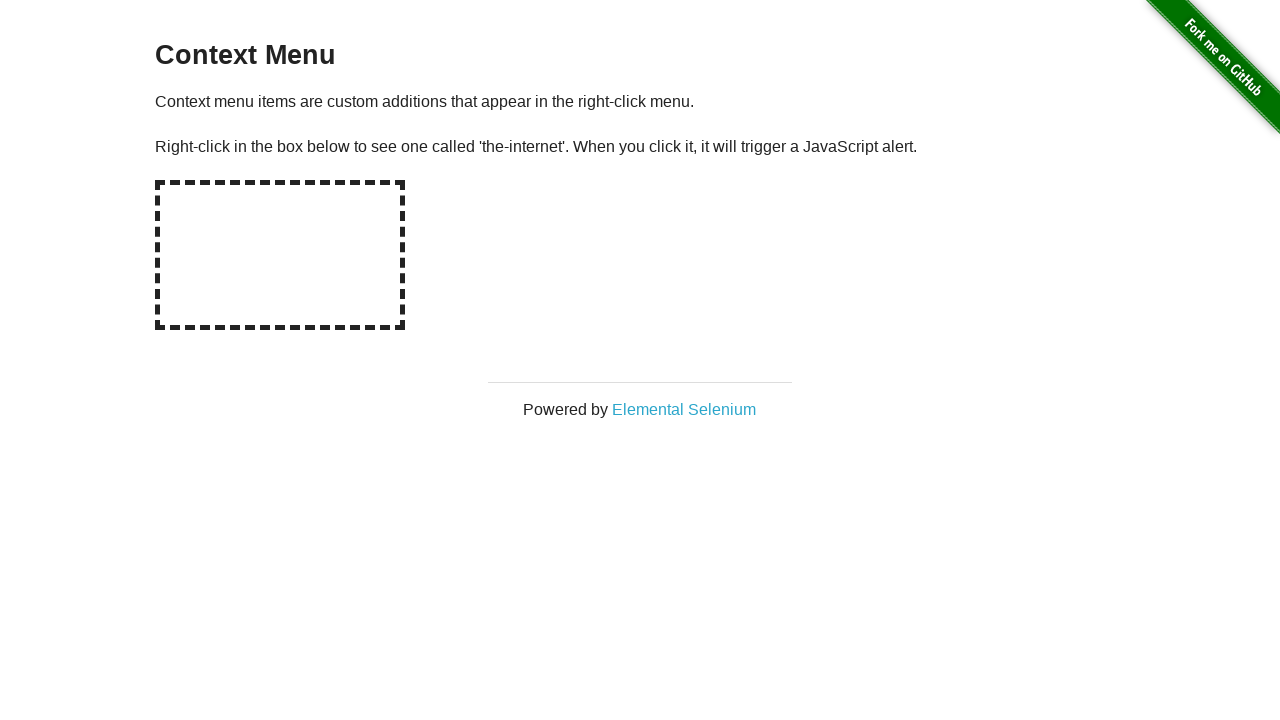

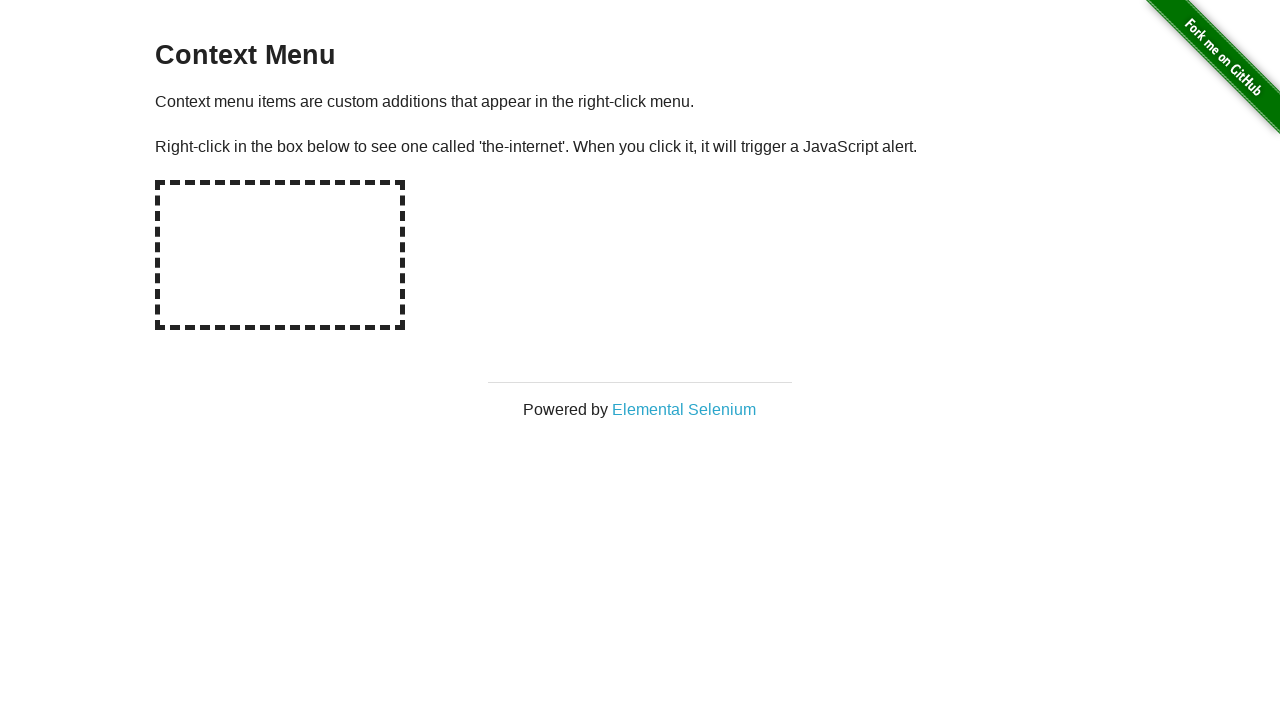